Tests navigation from hamburger menu to Technology page, verifying URL and page title are correct

Starting URL: https://www.starlink.com/

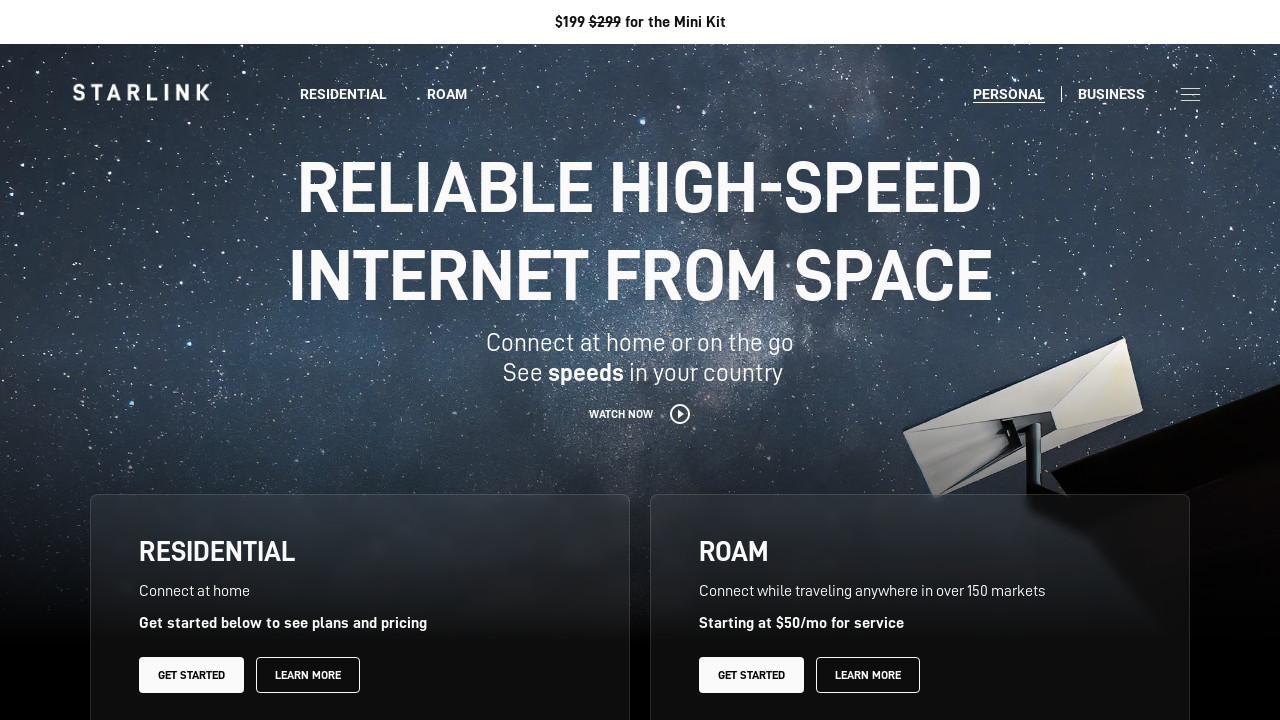

Clicked hamburger menu icon at (1190, 94) on xpath=//img[contains(@src,'Hamburger.svg')]
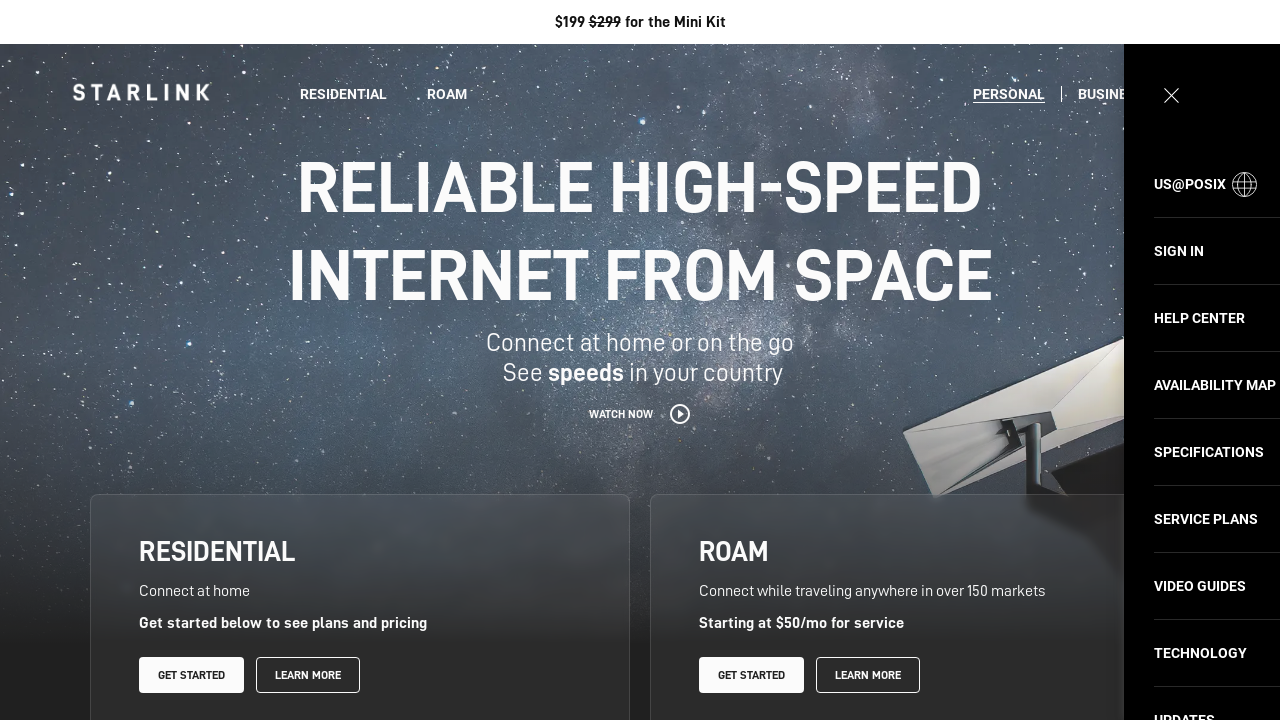

Technology link became visible in menu
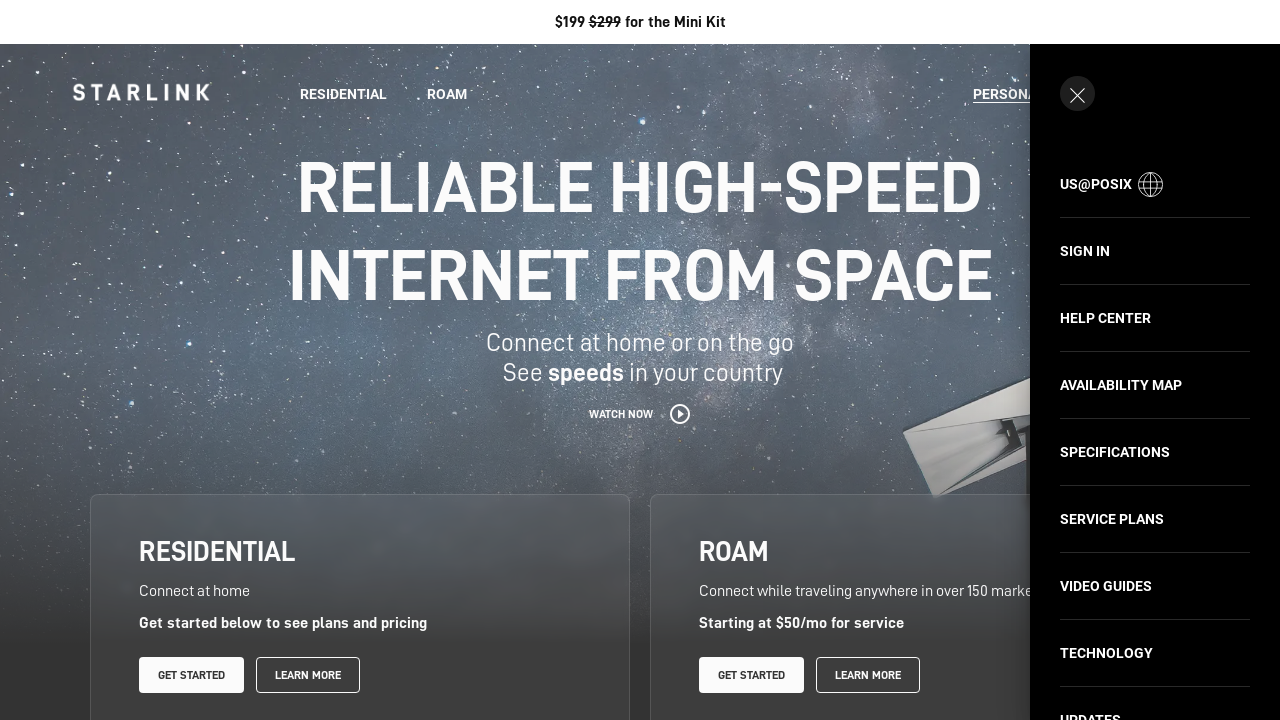

Clicked Technology link from hamburger menu at (1106, 653) on xpath=//span[contains(.,'Technology')]
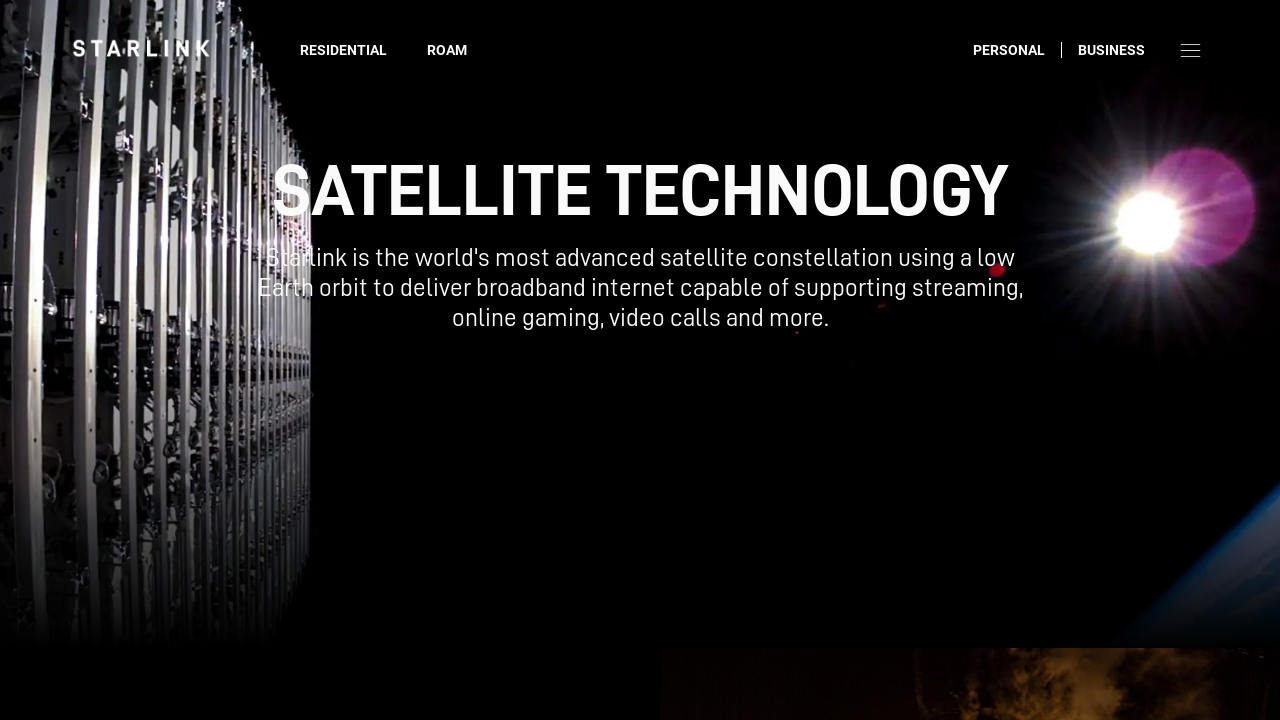

Technology page loaded with SATELLITE TECHNOLOGY heading visible
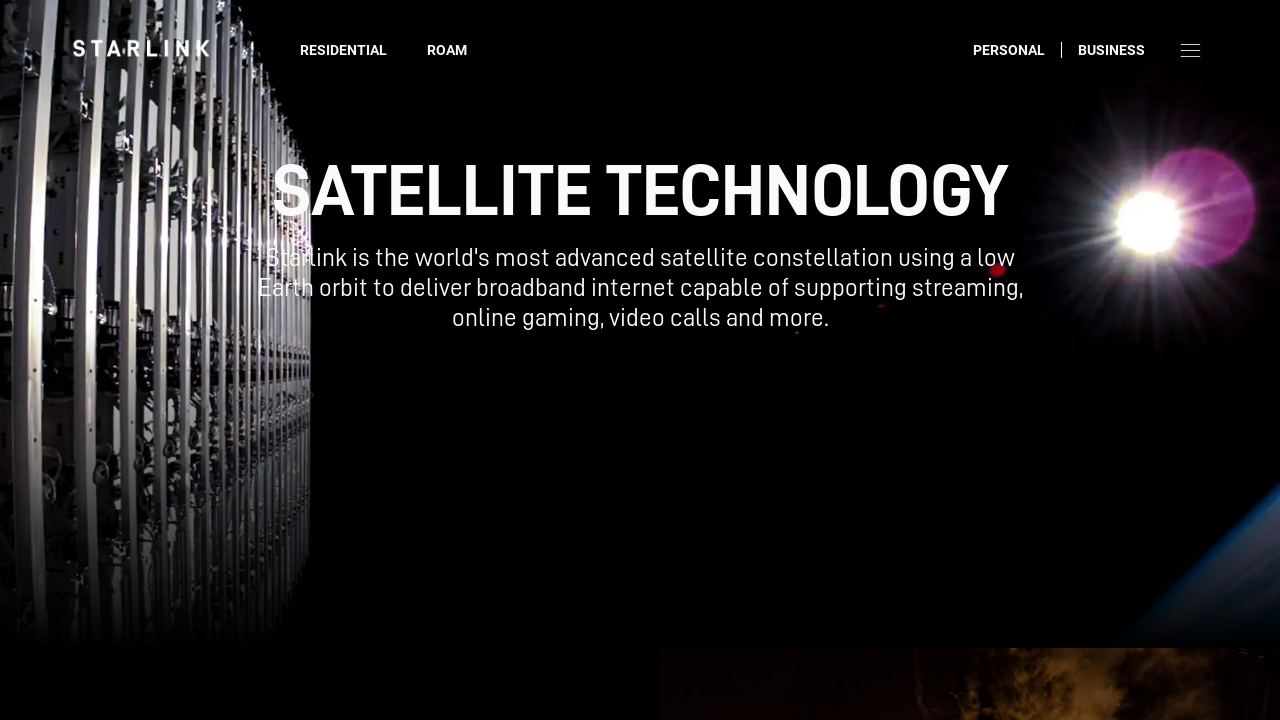

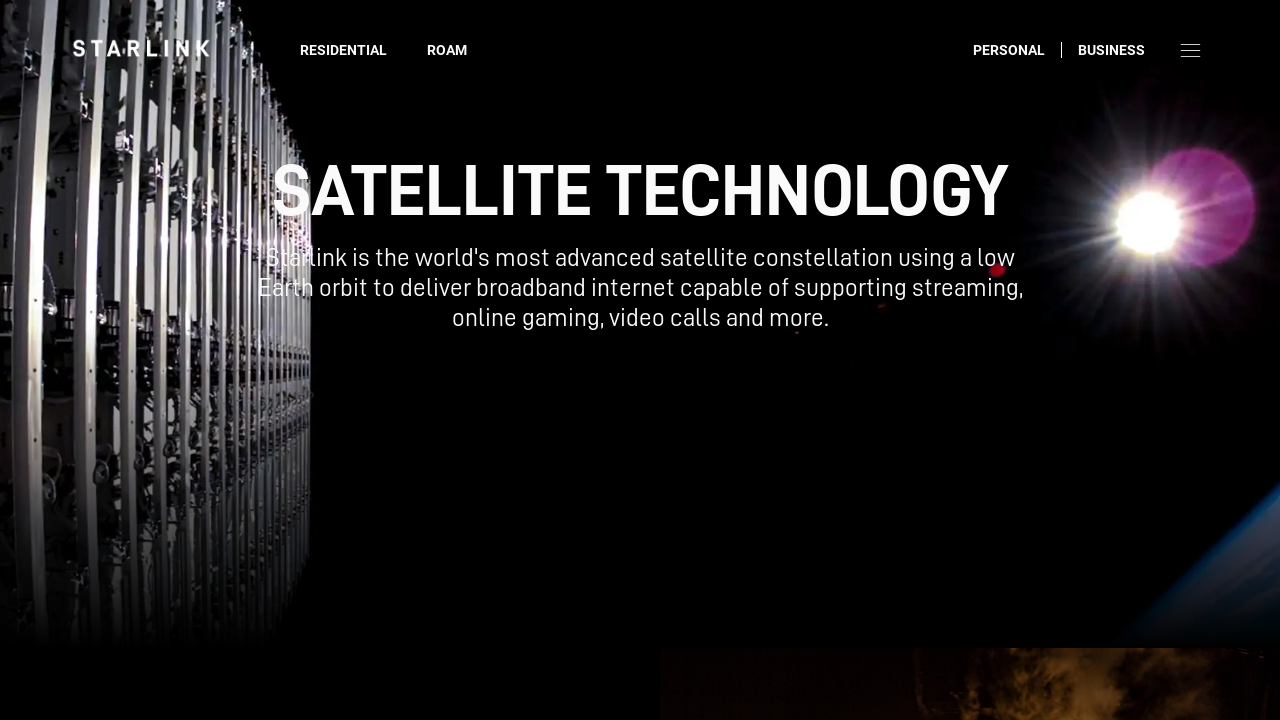